Tests navigation to the locations page on ParaBank website by clicking the locations link and then navigating back

Starting URL: https://parabank.parasoft.com/

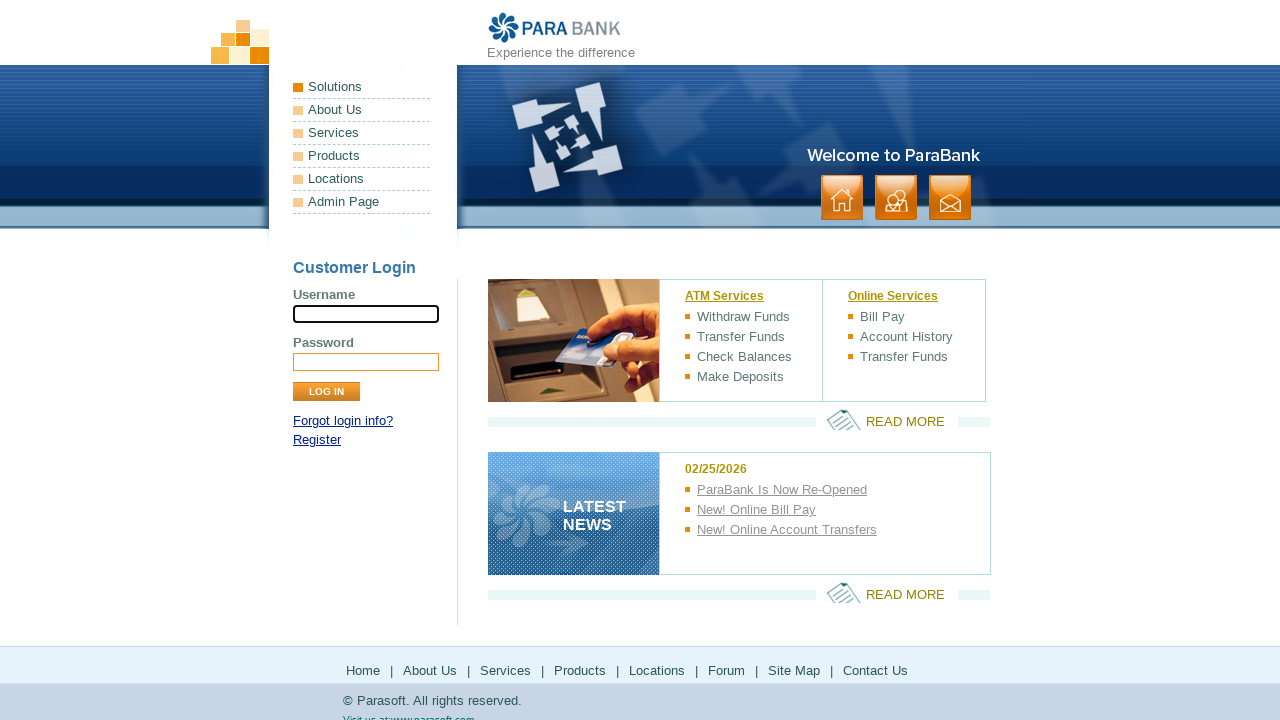

Verified page title is 'ParaBank | Welcome | Online Banking'
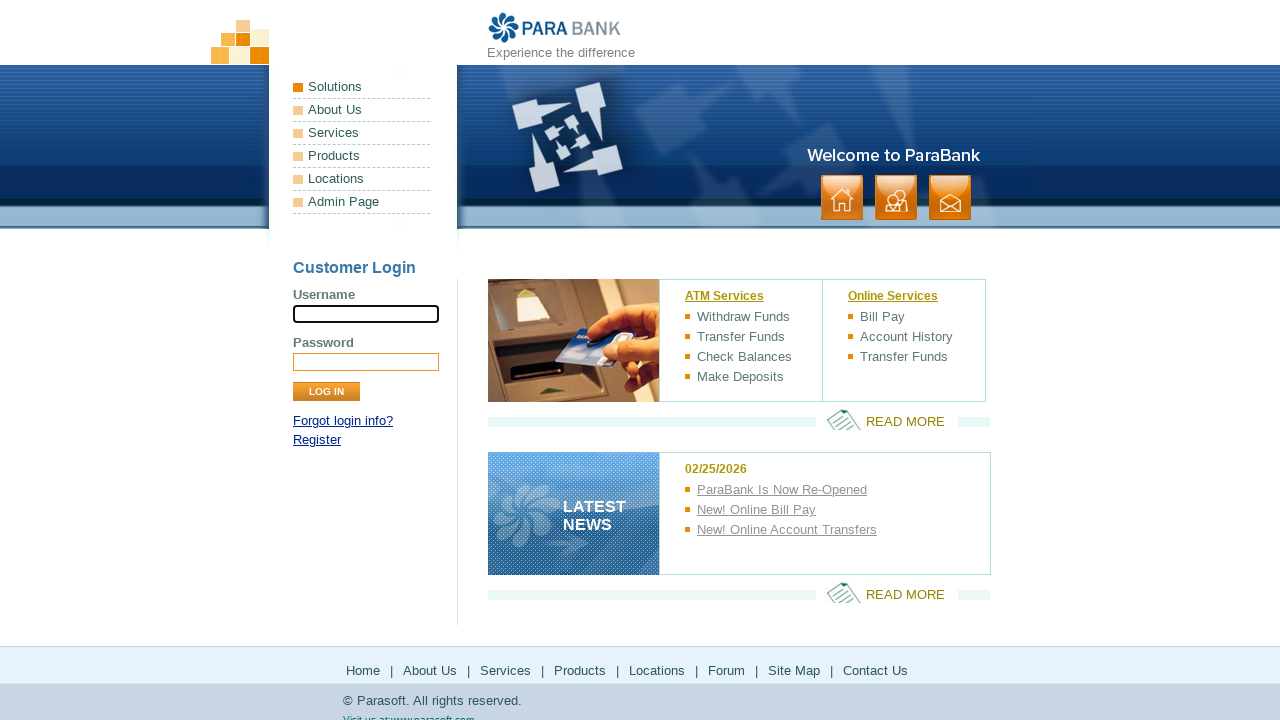

Clicked on locations link at (362, 179) on xpath=//ul[1]/li[5]/a
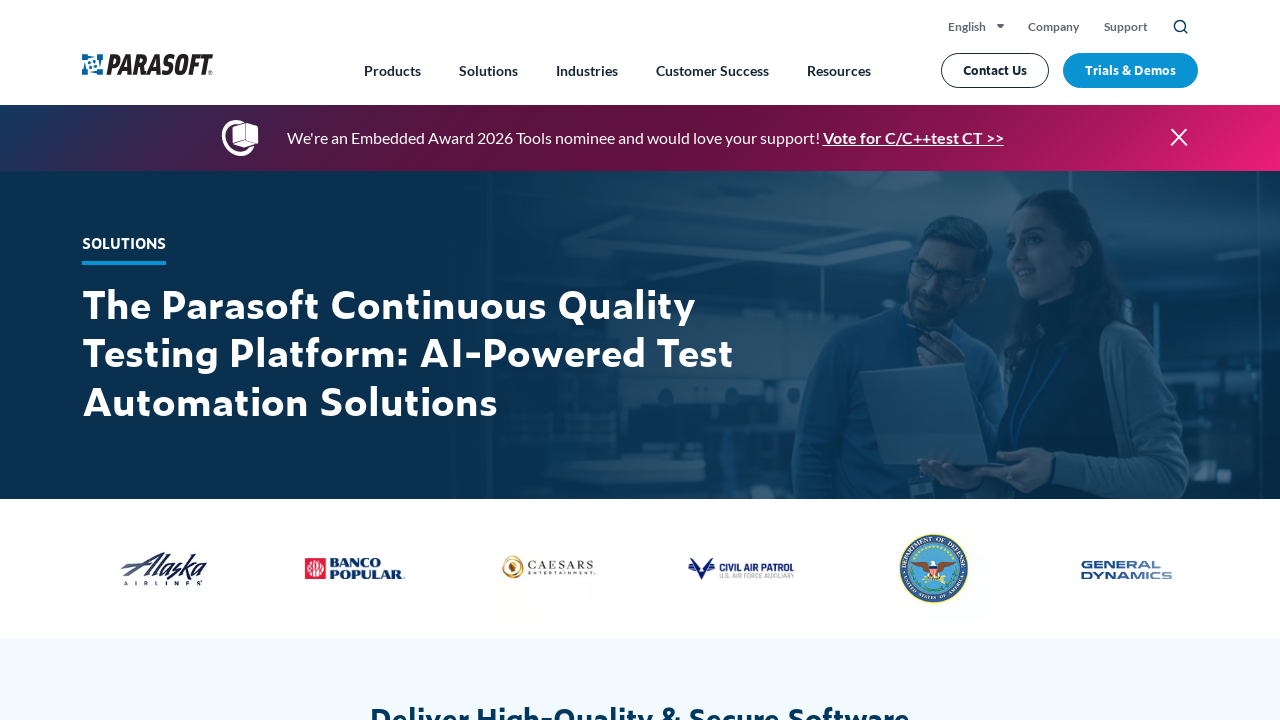

Navigated back to previous page
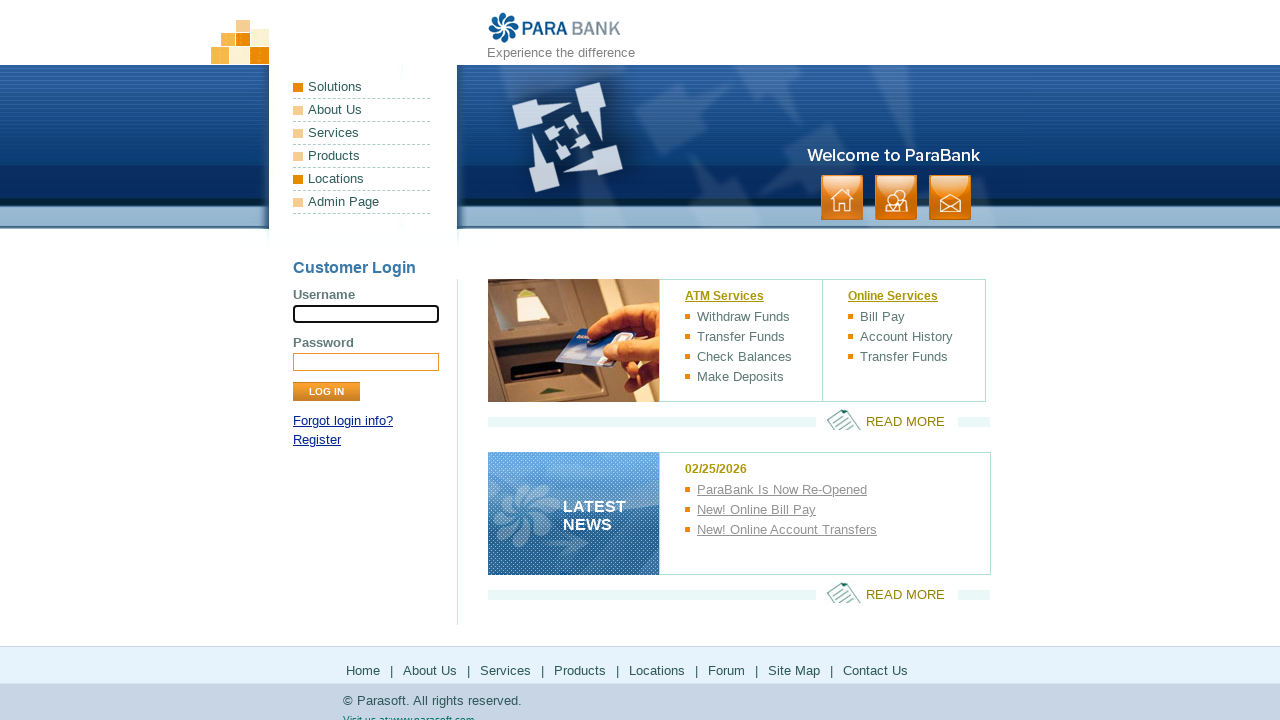

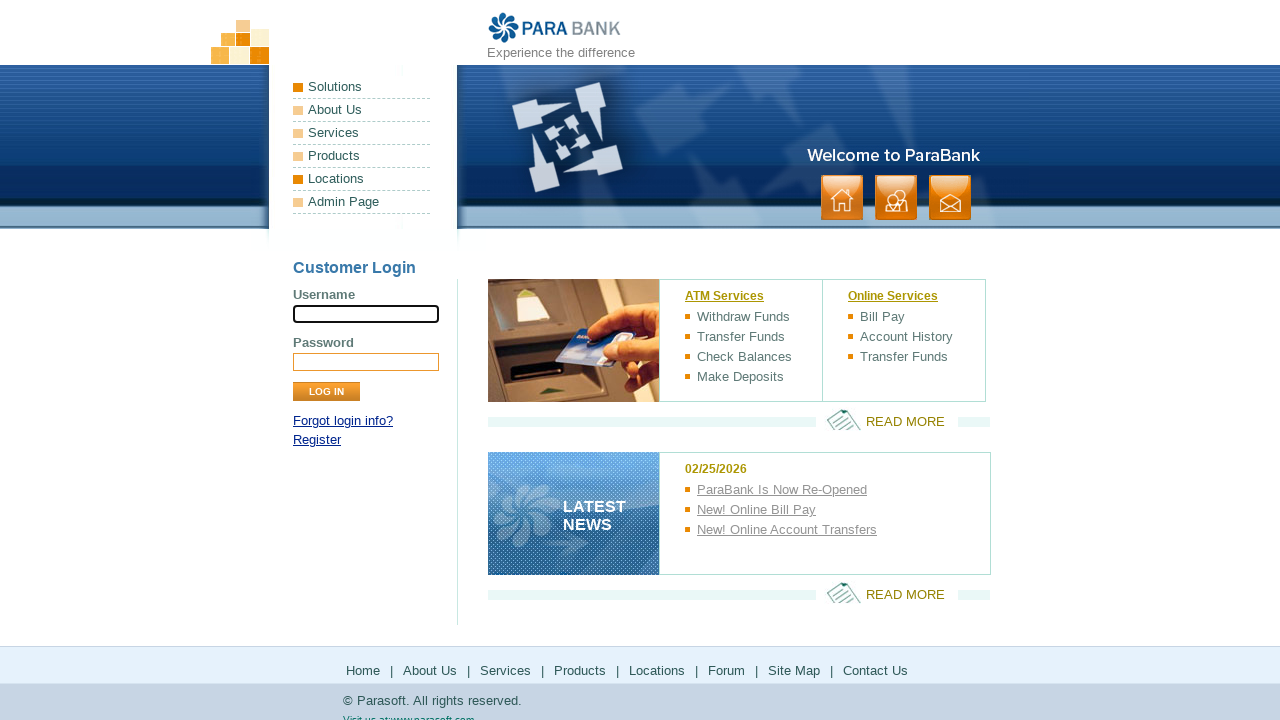